Tests demo page elements by verifying text, checking input field, filling textarea, and clicking button

Starting URL: https://seleniumbase.io/demo_page

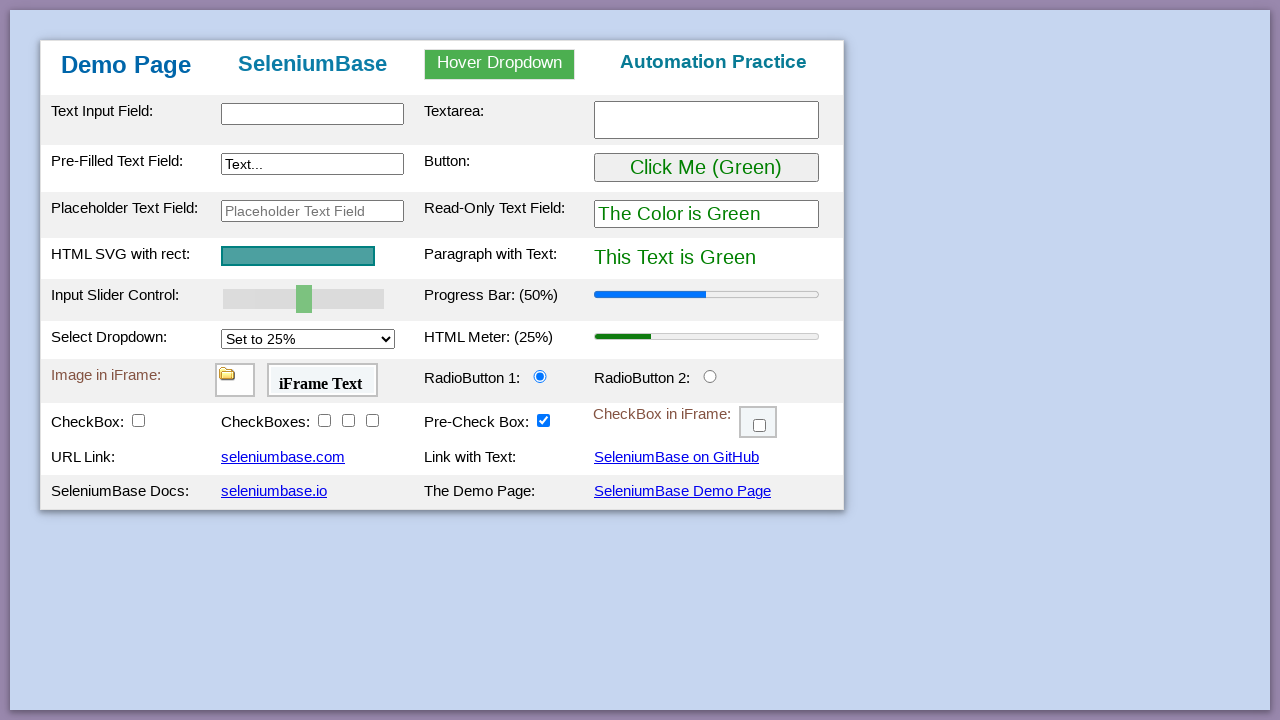

Verified heading text 'SeleniumBase' is present
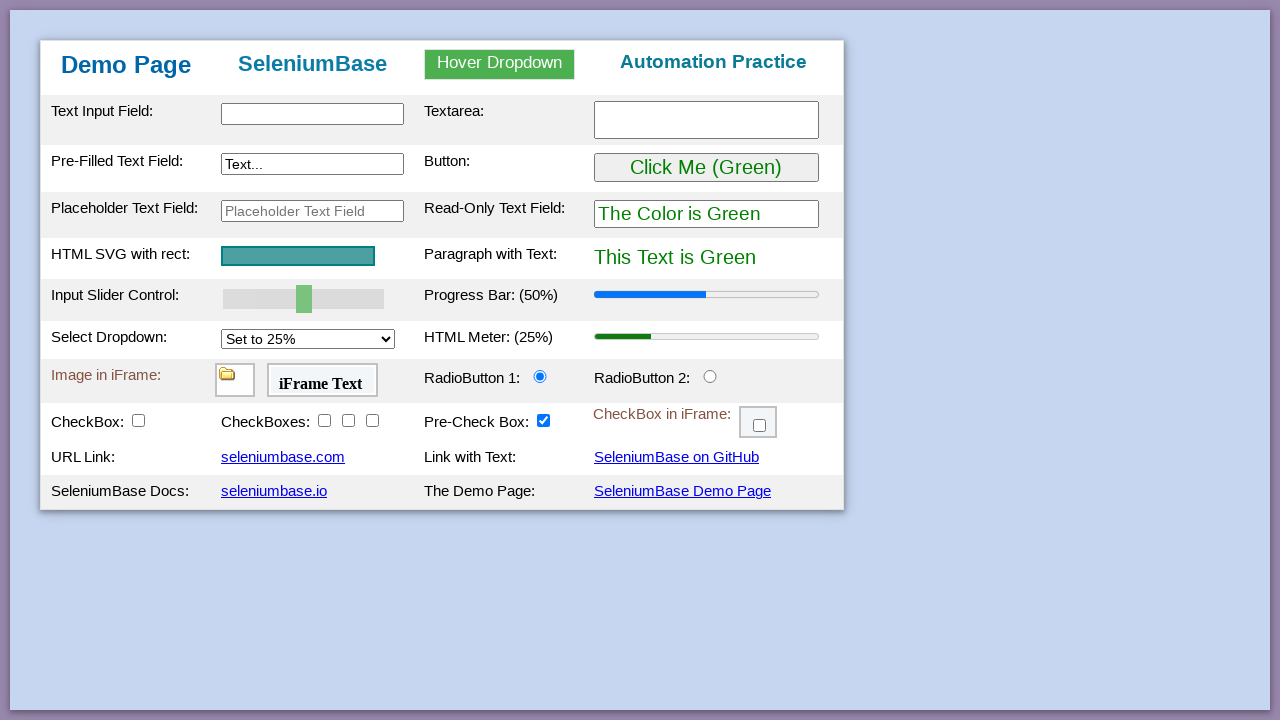

Verified text input element exists
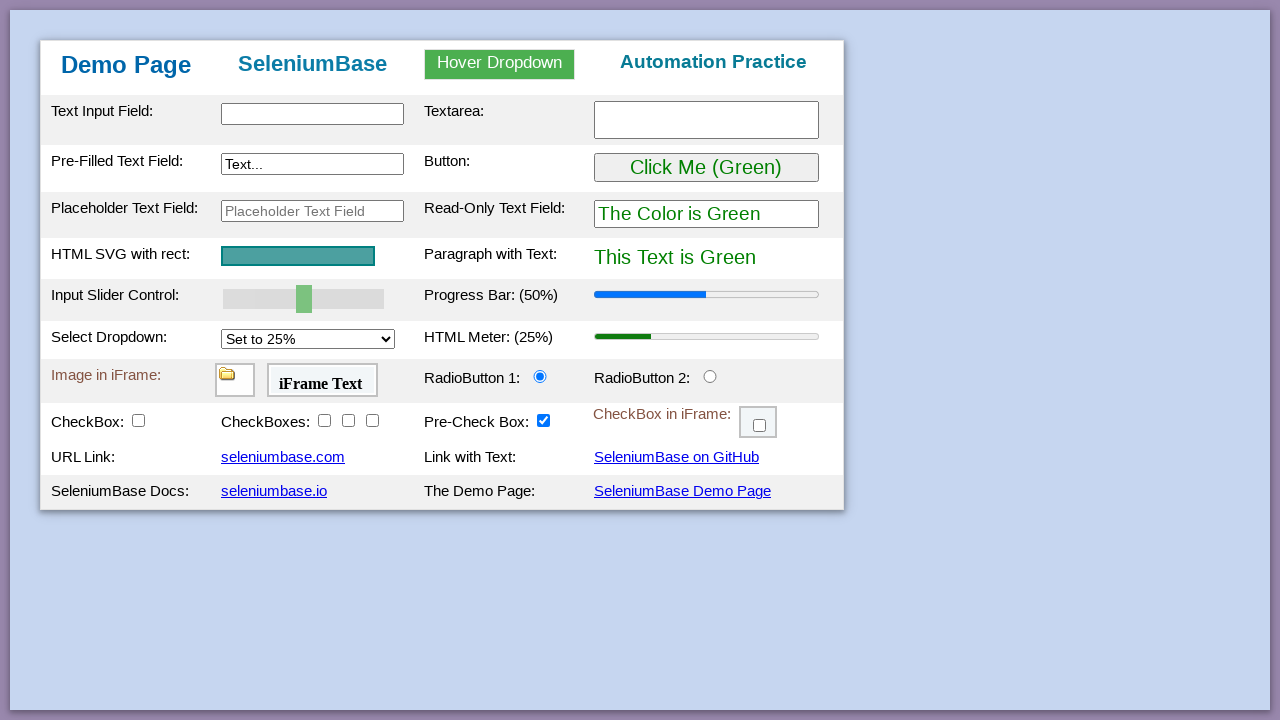

Filled textarea with 'This is me' on #myTextarea
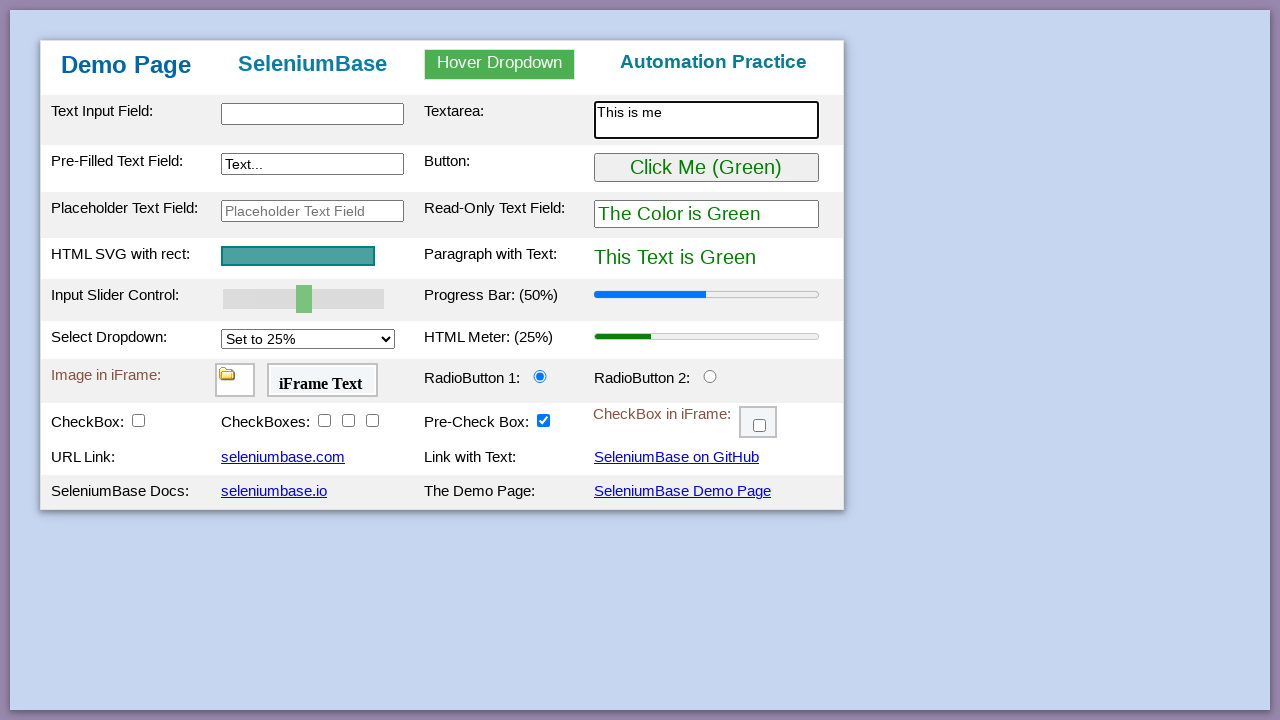

Clicked button to submit form at (706, 168) on #myButton
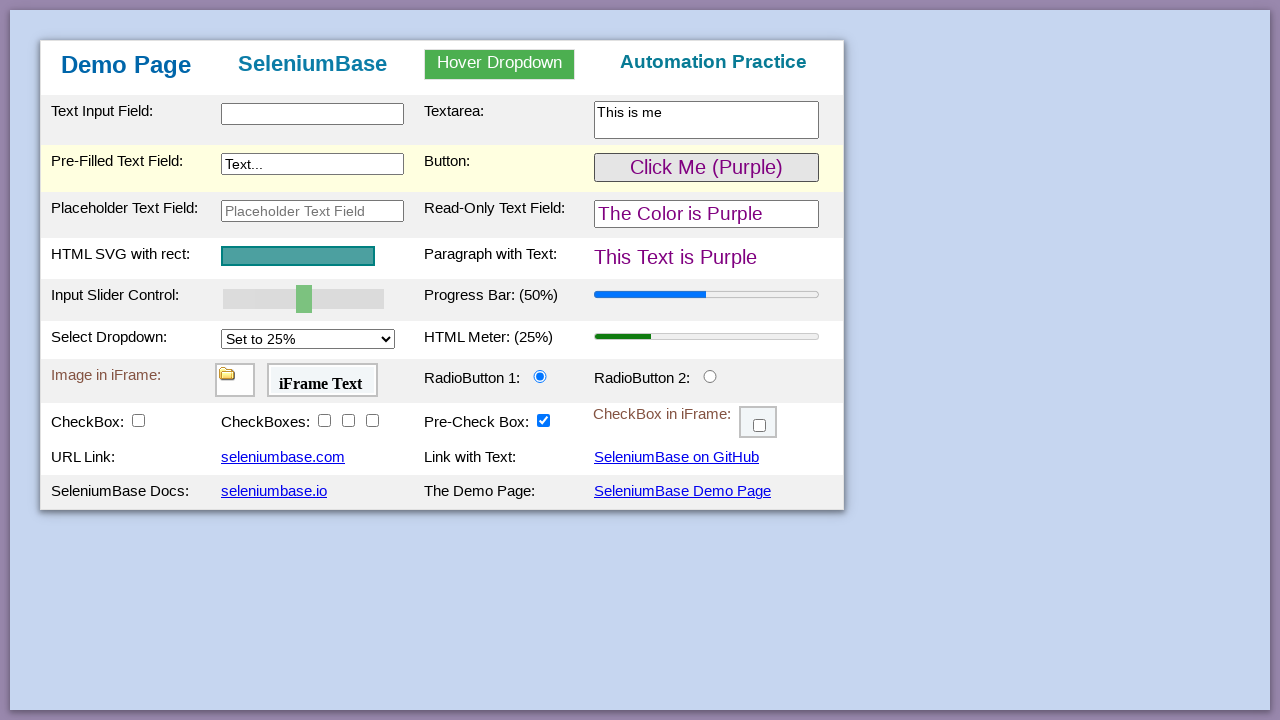

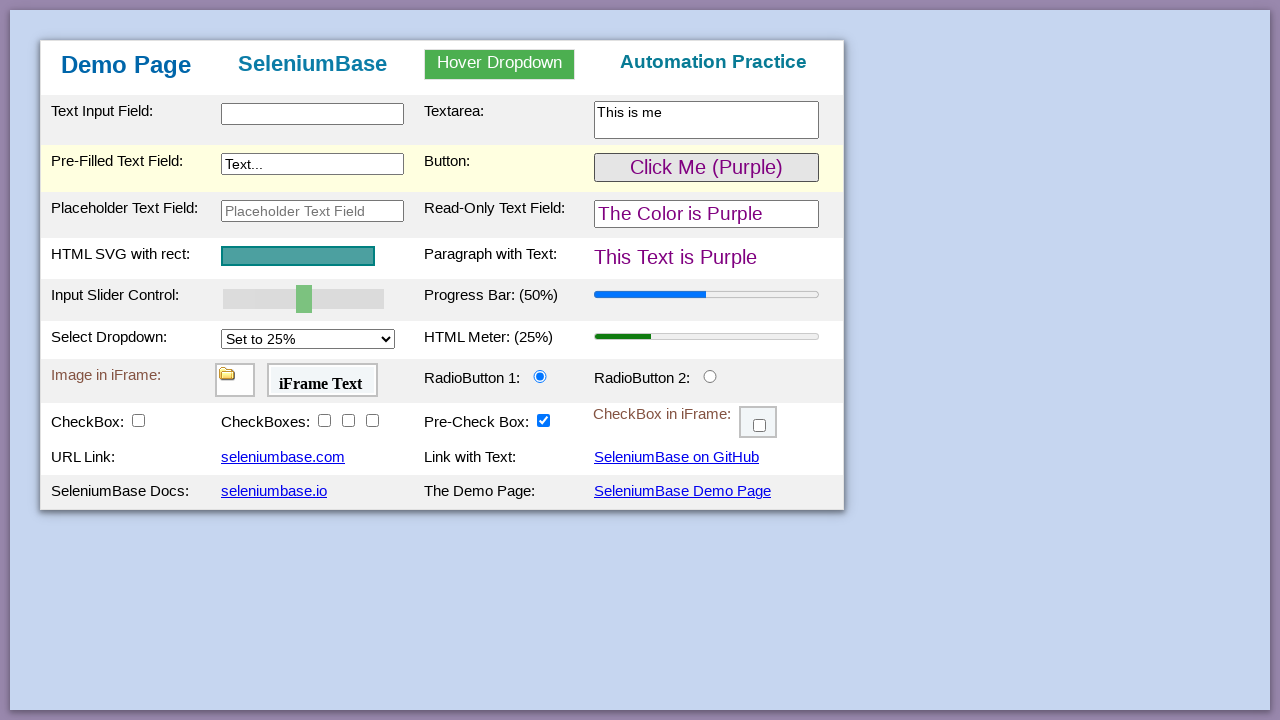